Tests page refresh functionality by setting a window variable and verifying it's cleared after refresh

Starting URL: https://webdriver.io

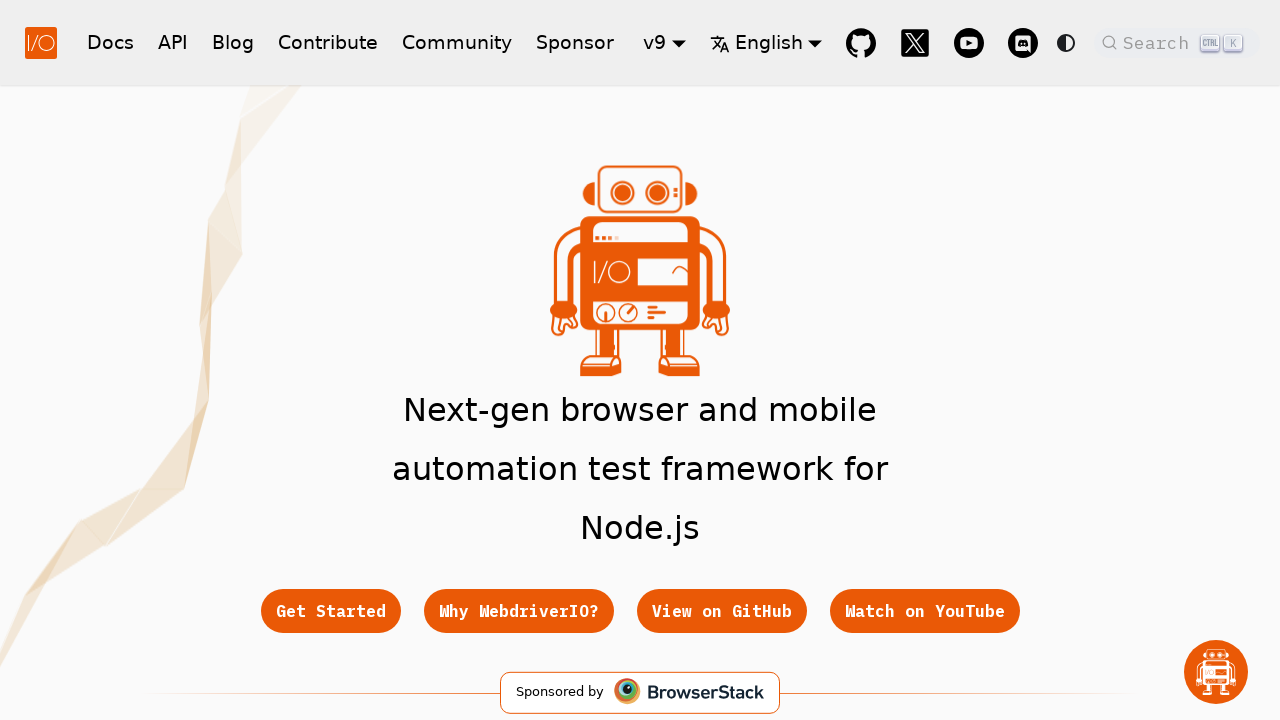

Set window.foobar variable to '123'
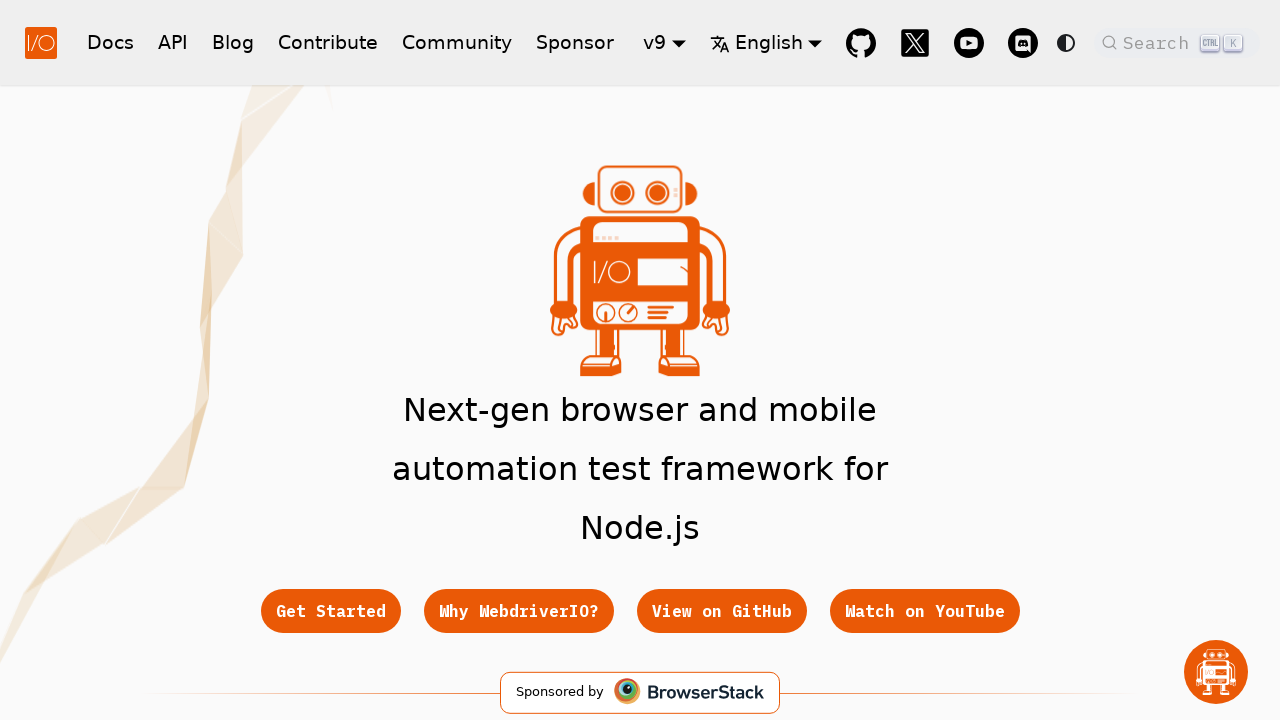

Retrieved window.foobar value to verify it was set
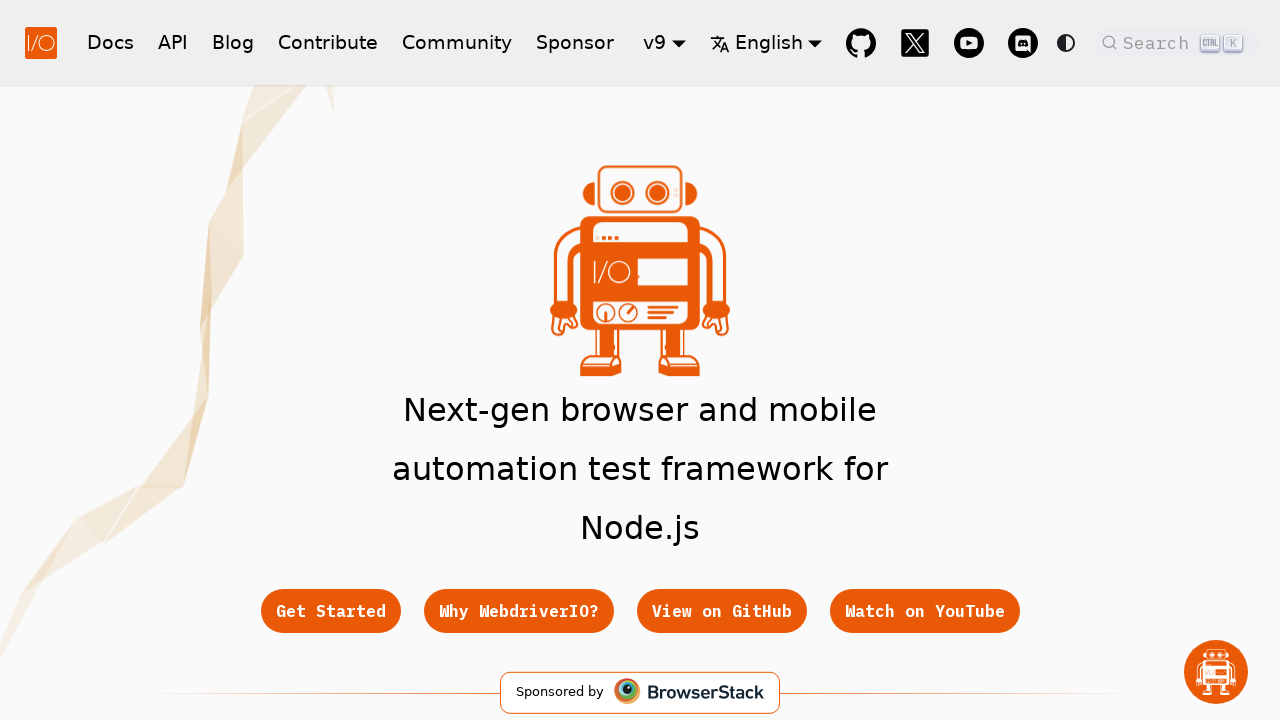

Asserted window.foobar equals '123'
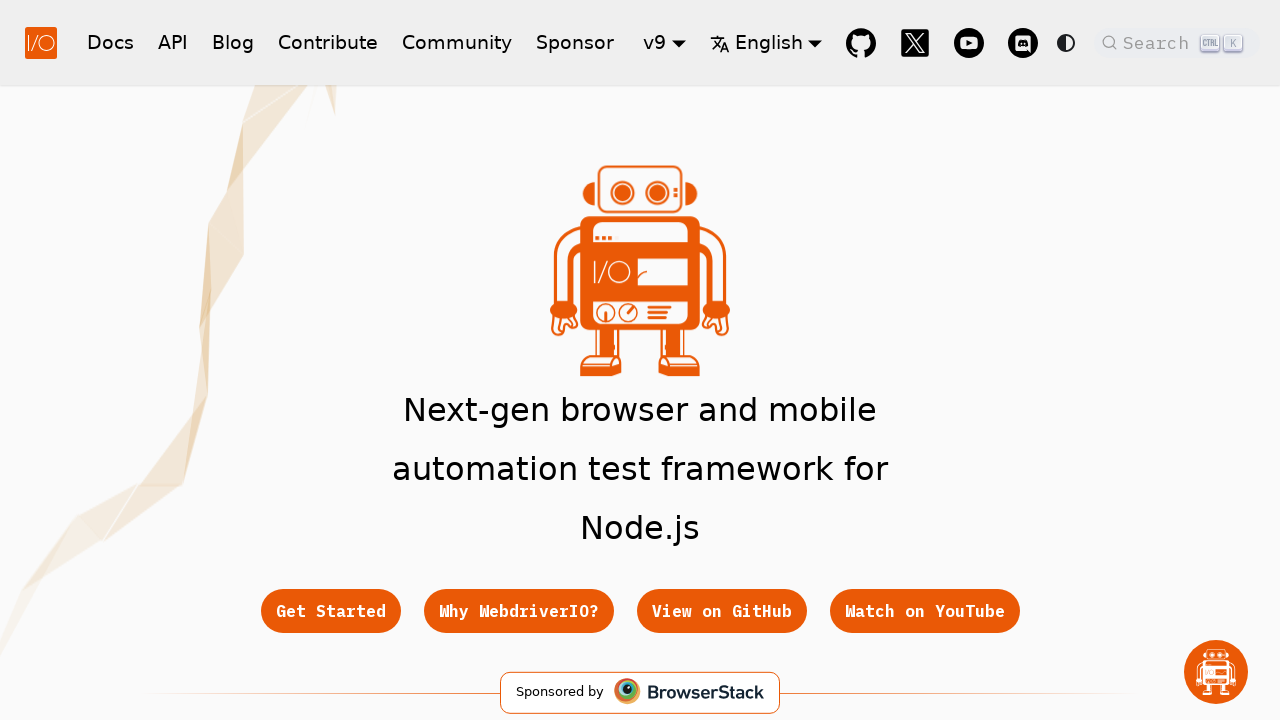

Refreshed the page
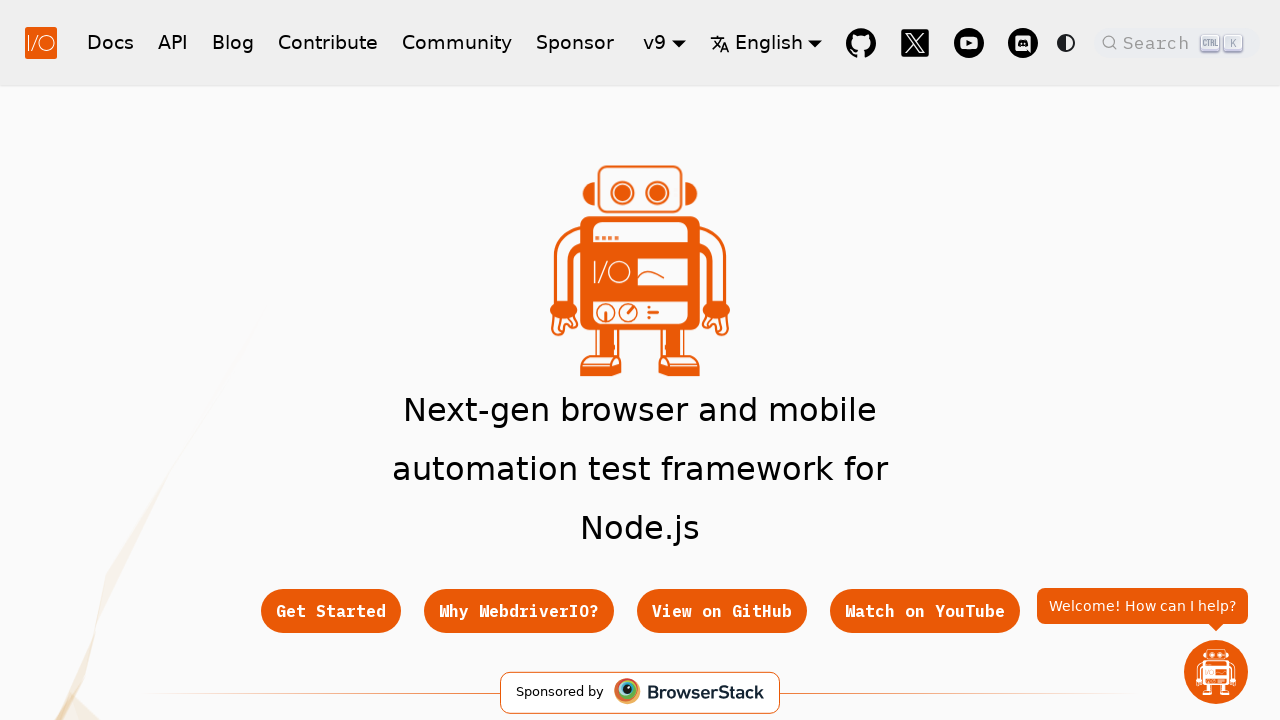

Waited for page to reach domcontentloaded state
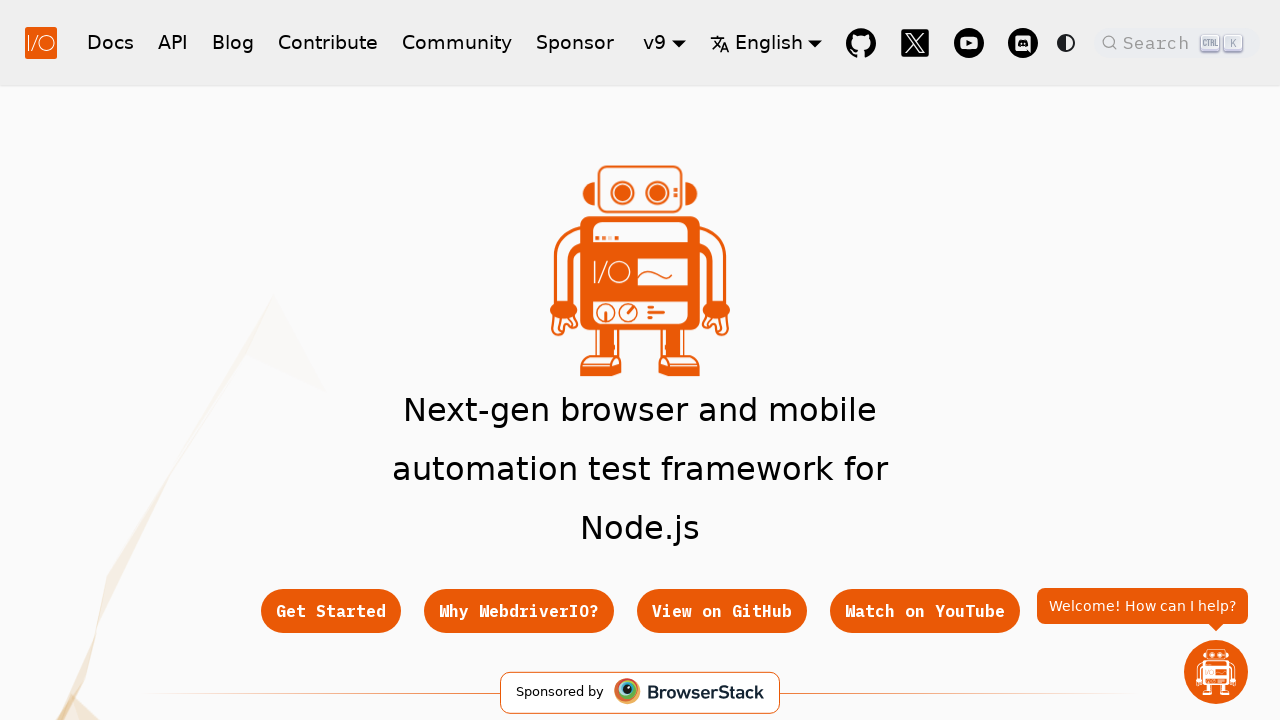

Retrieved window.foobar value after page refresh
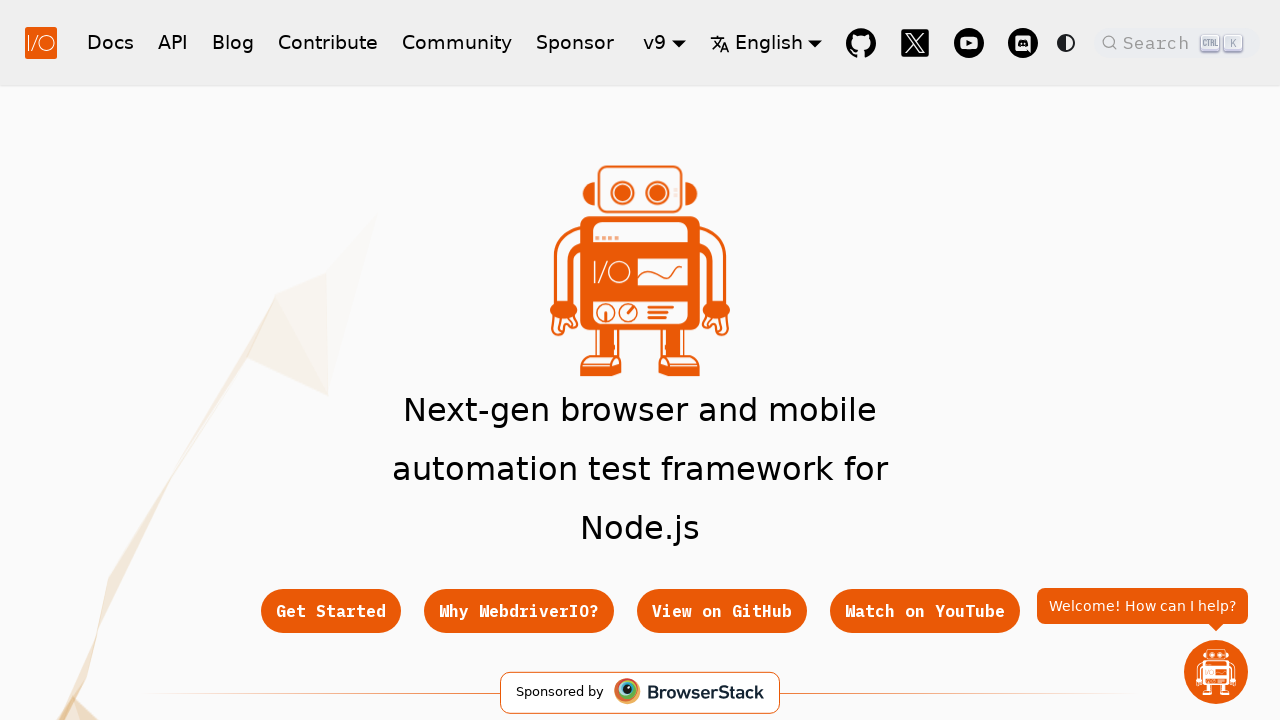

Asserted window.foobar is None after refresh, confirming variable was cleared
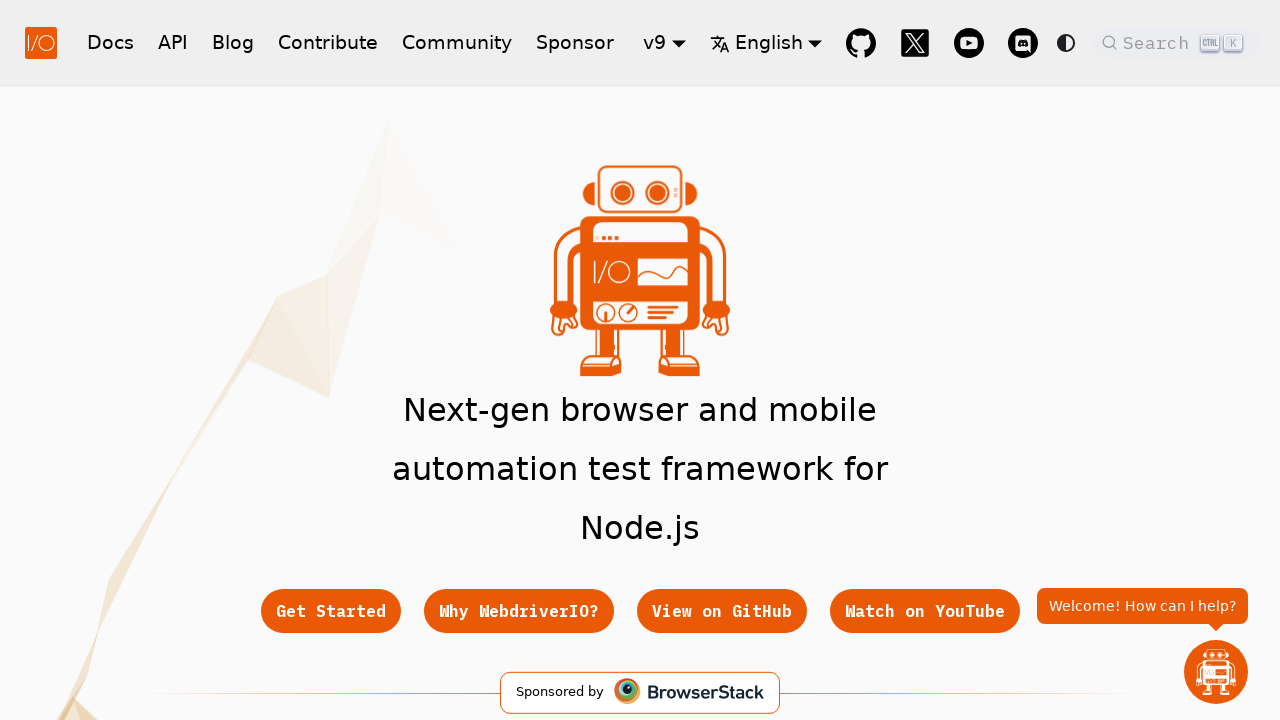

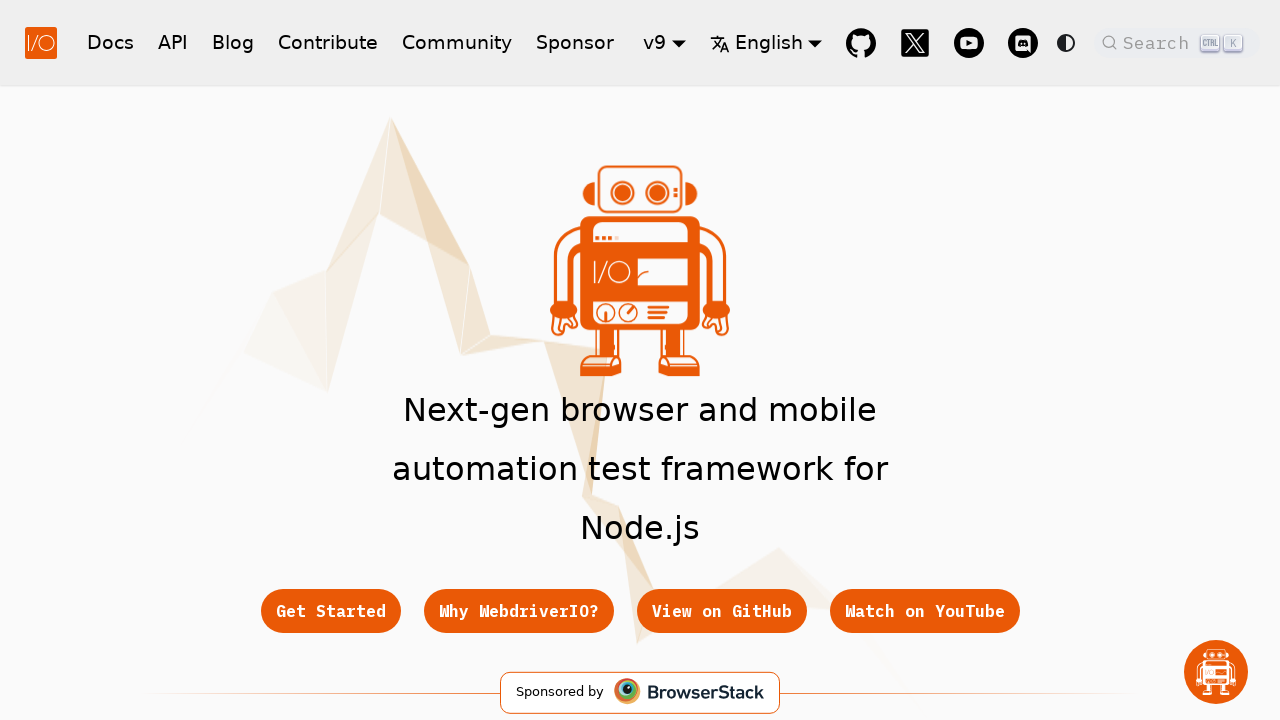